Navigates to the Vi (Vodafone Idea) website and adjusts the browser window size and position to verify window management functionality.

Starting URL: https://www.myvi.in/

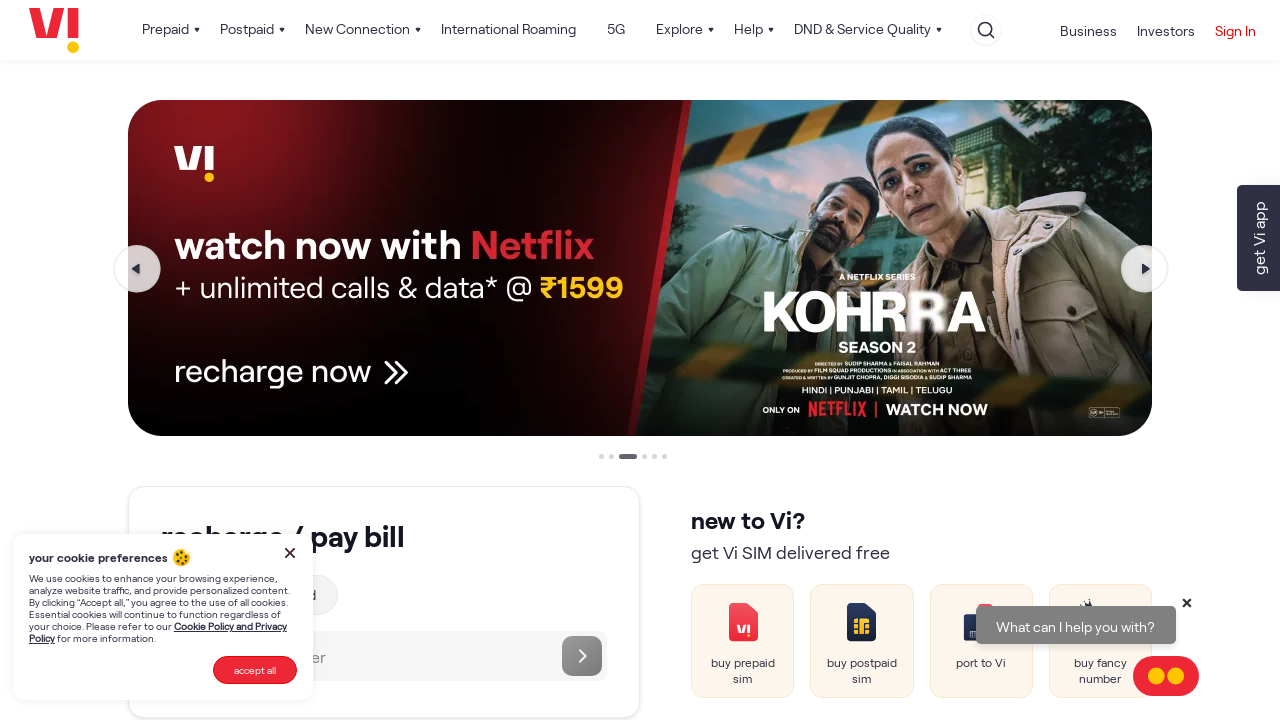

Set viewport size to 600x500
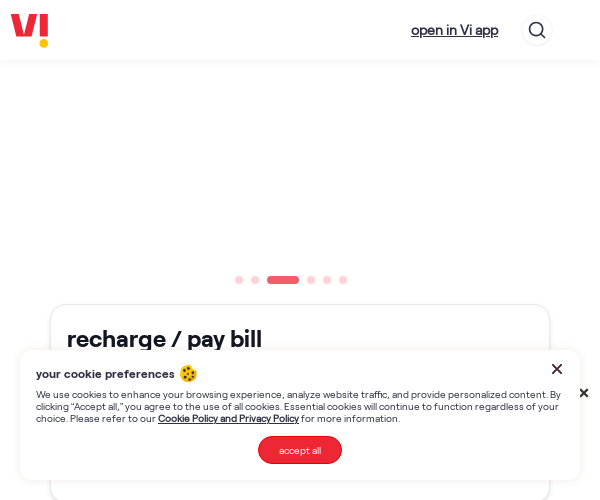

Waited for page to reach domcontentloaded state
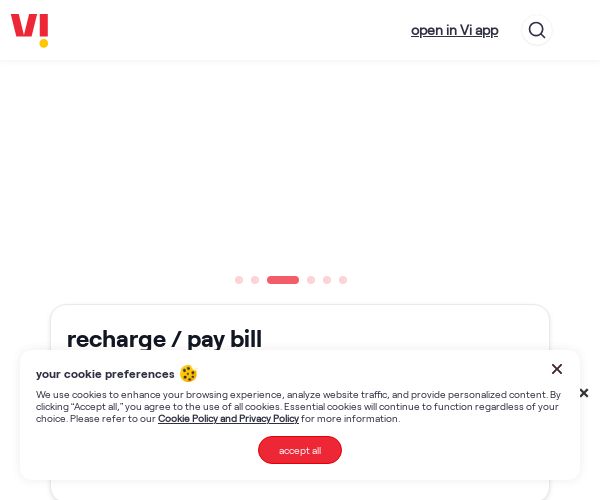

Verified current URL is https://www.myvi.in/
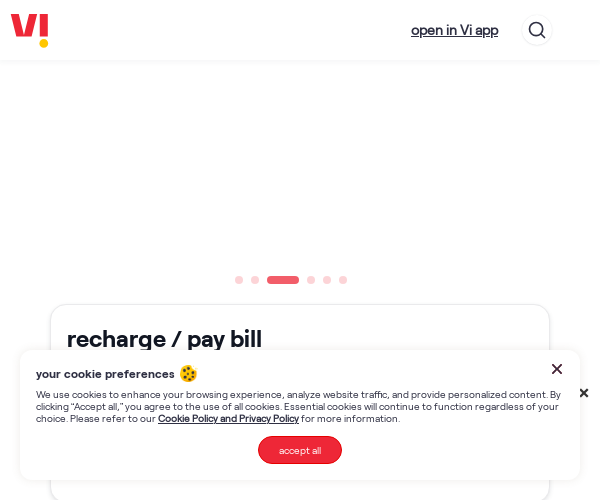

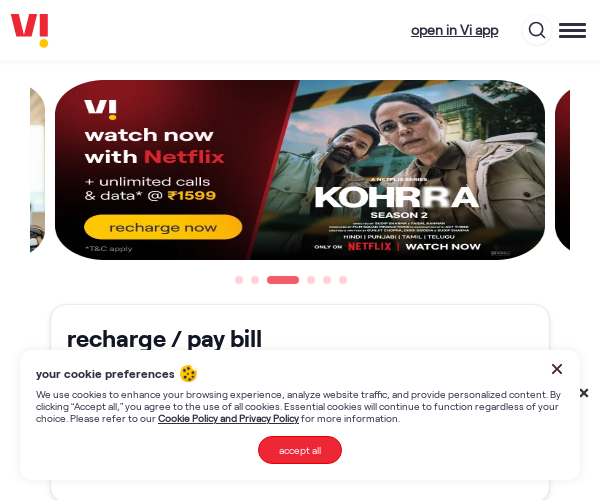